Tests marking individual todo items as complete by checking their checkboxes

Starting URL: https://demo.playwright.dev/todomvc

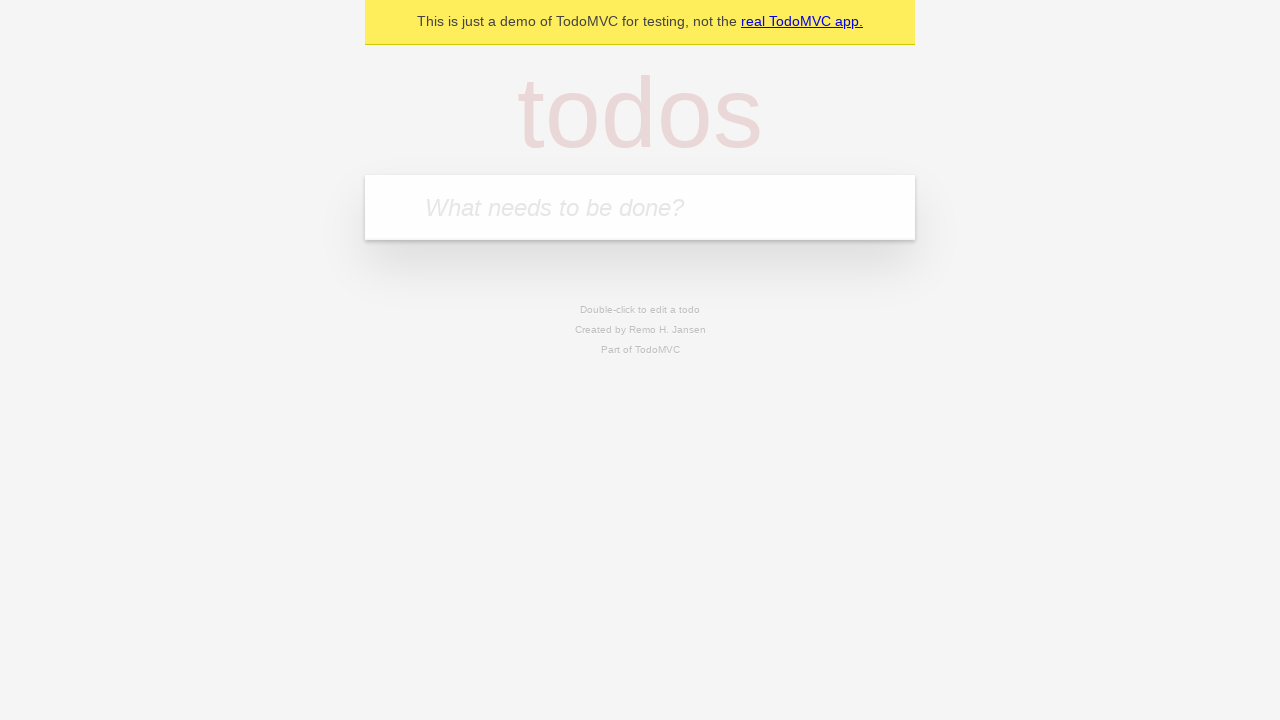

Filled todo input with 'teach' on internal:attr=[placeholder="What needs to be done?"i]
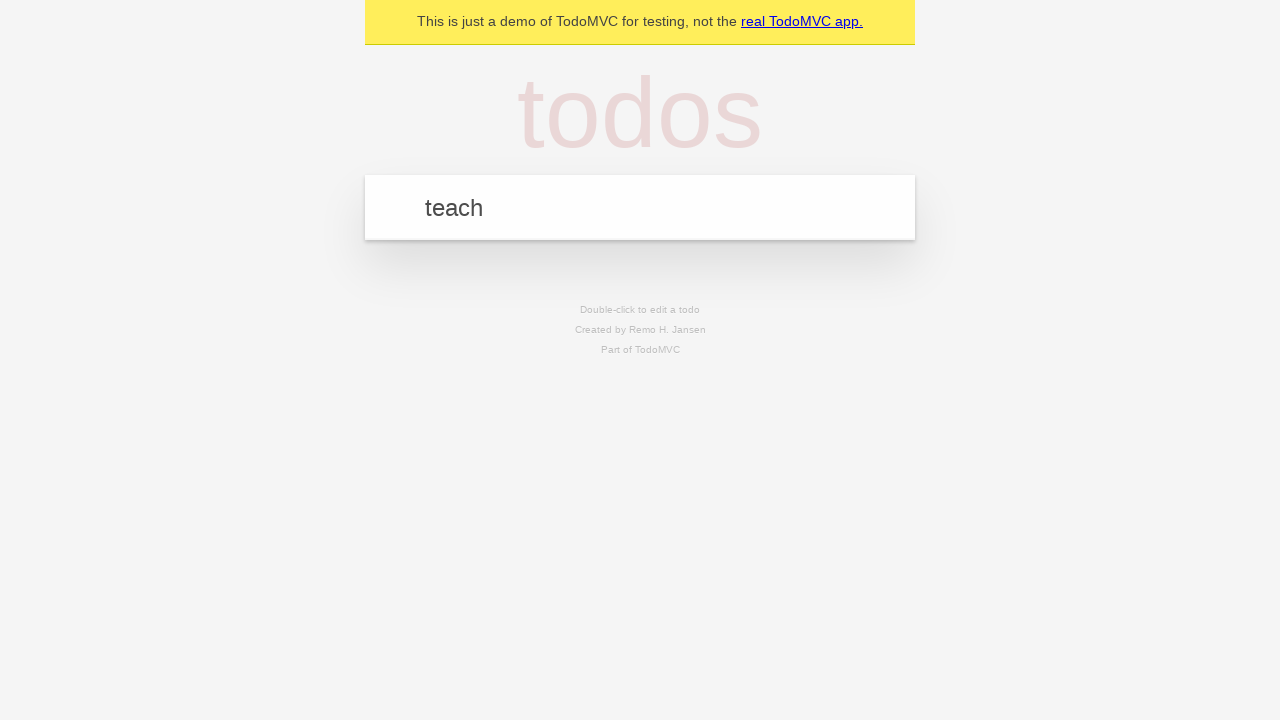

Pressed Enter to create 'teach' todo item on internal:attr=[placeholder="What needs to be done?"i]
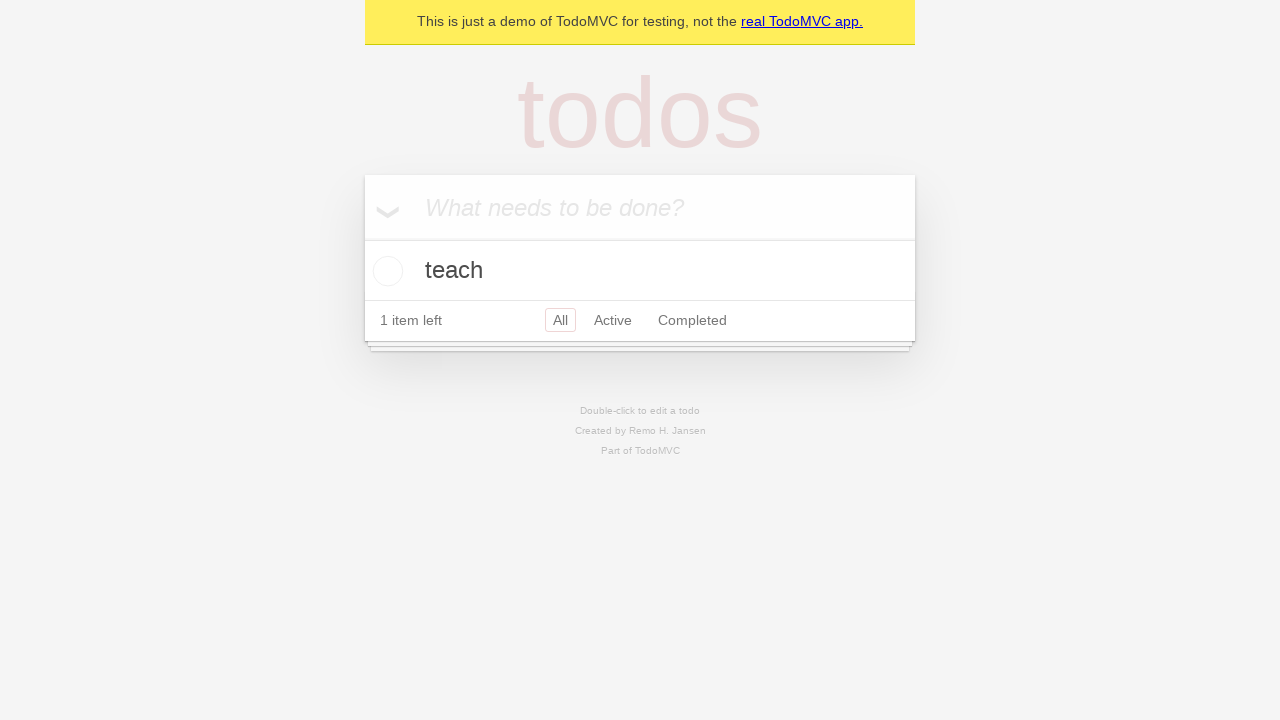

Filled todo input with 'study' on internal:attr=[placeholder="What needs to be done?"i]
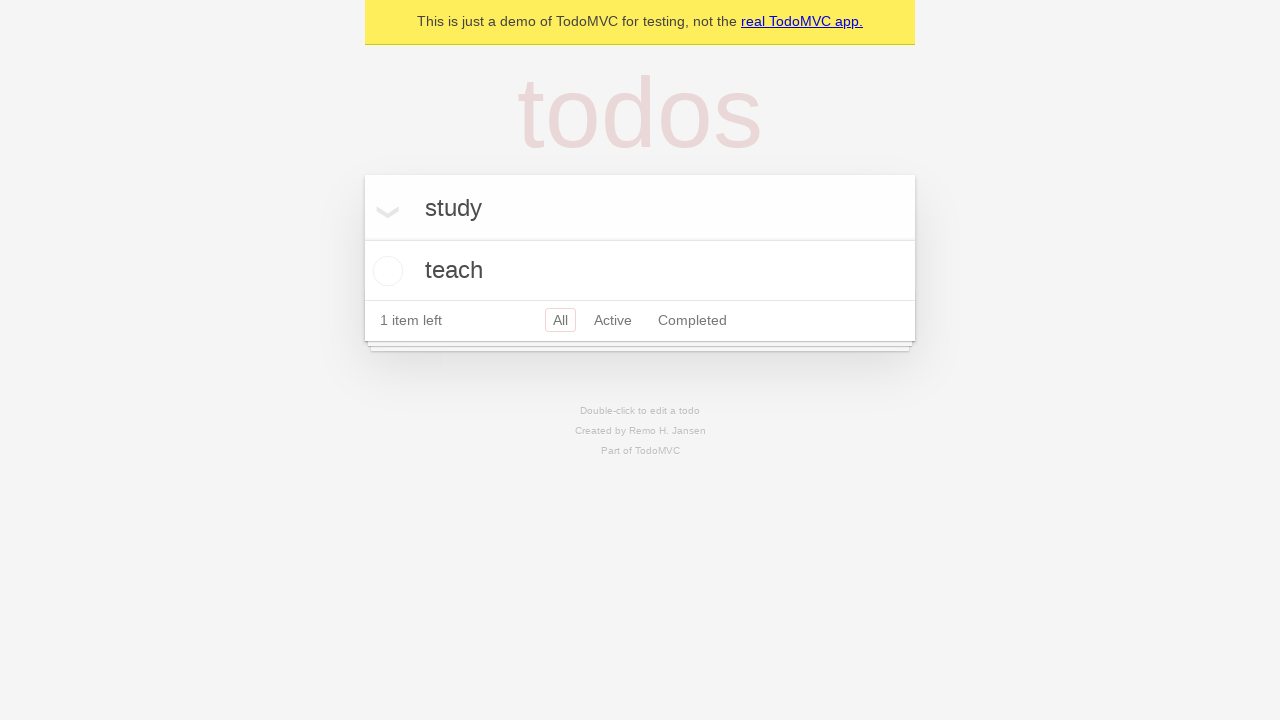

Pressed Enter to create 'study' todo item on internal:attr=[placeholder="What needs to be done?"i]
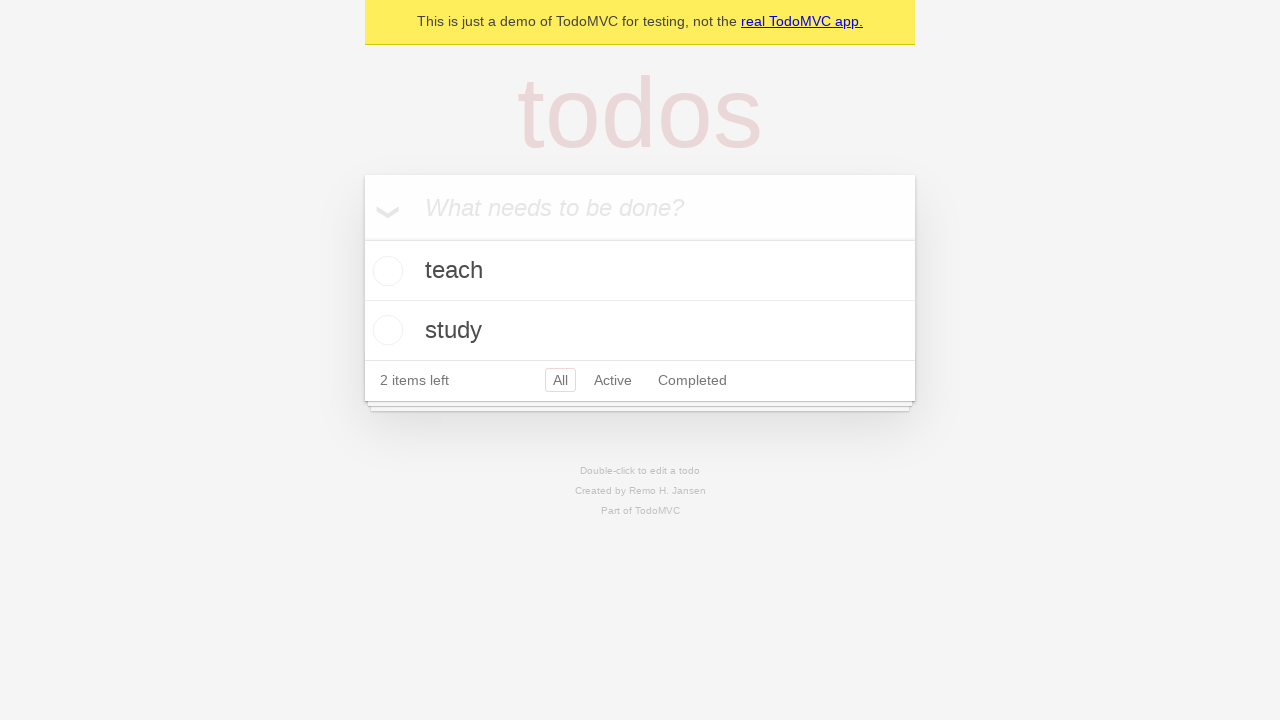

Checked the first todo item checkbox at (385, 271) on internal:testid=[data-testid="todo-item"s] >> nth=0 >> internal:role=checkbox
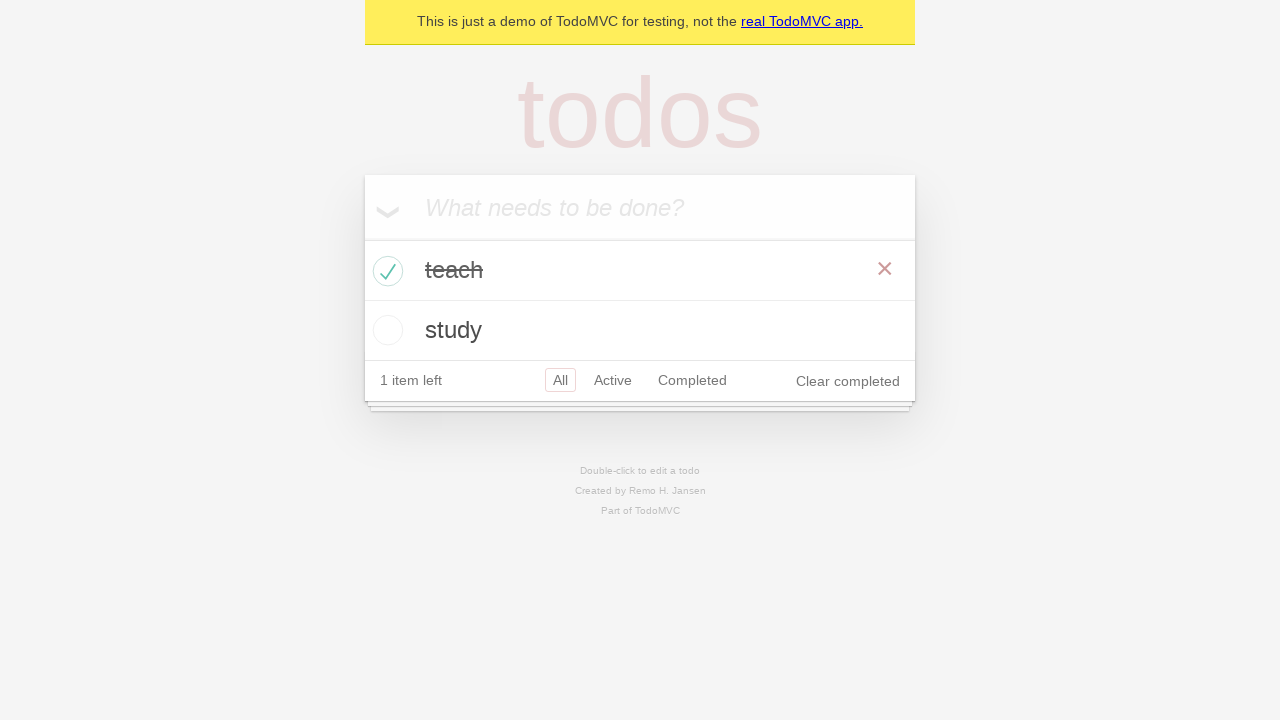

Checked the second todo item checkbox at (385, 330) on internal:testid=[data-testid="todo-item"s] >> nth=1 >> internal:role=checkbox
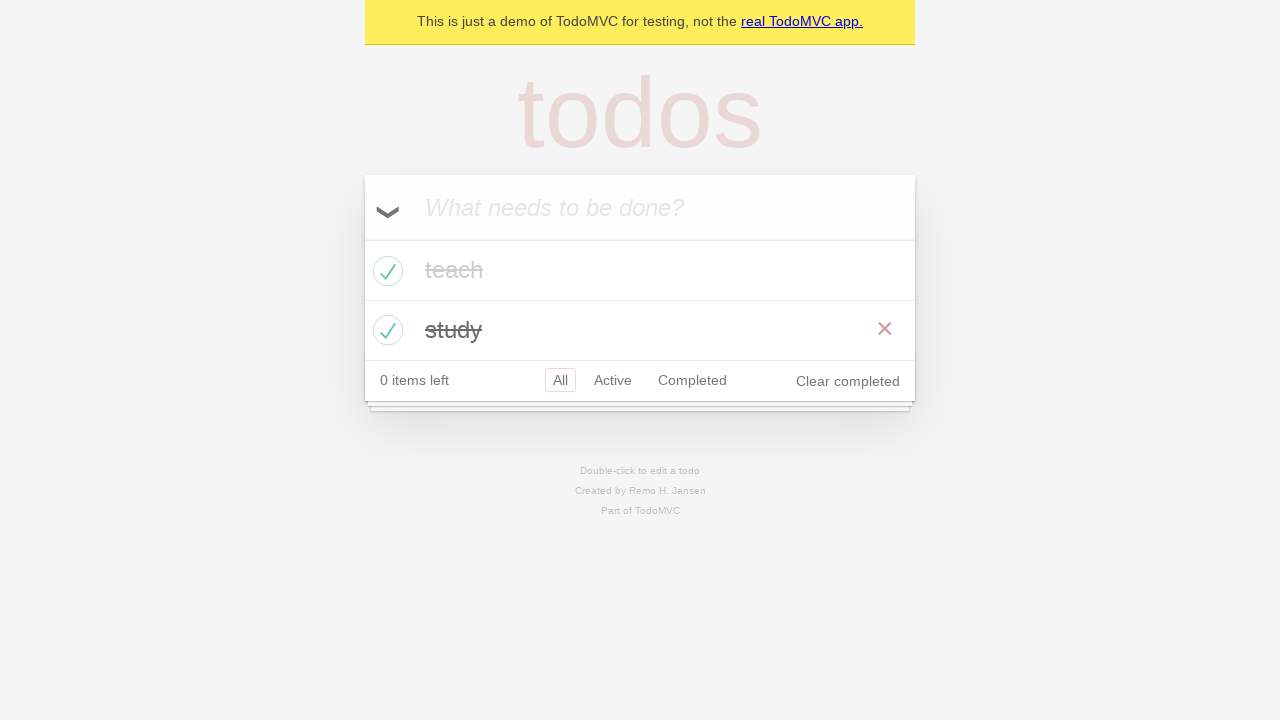

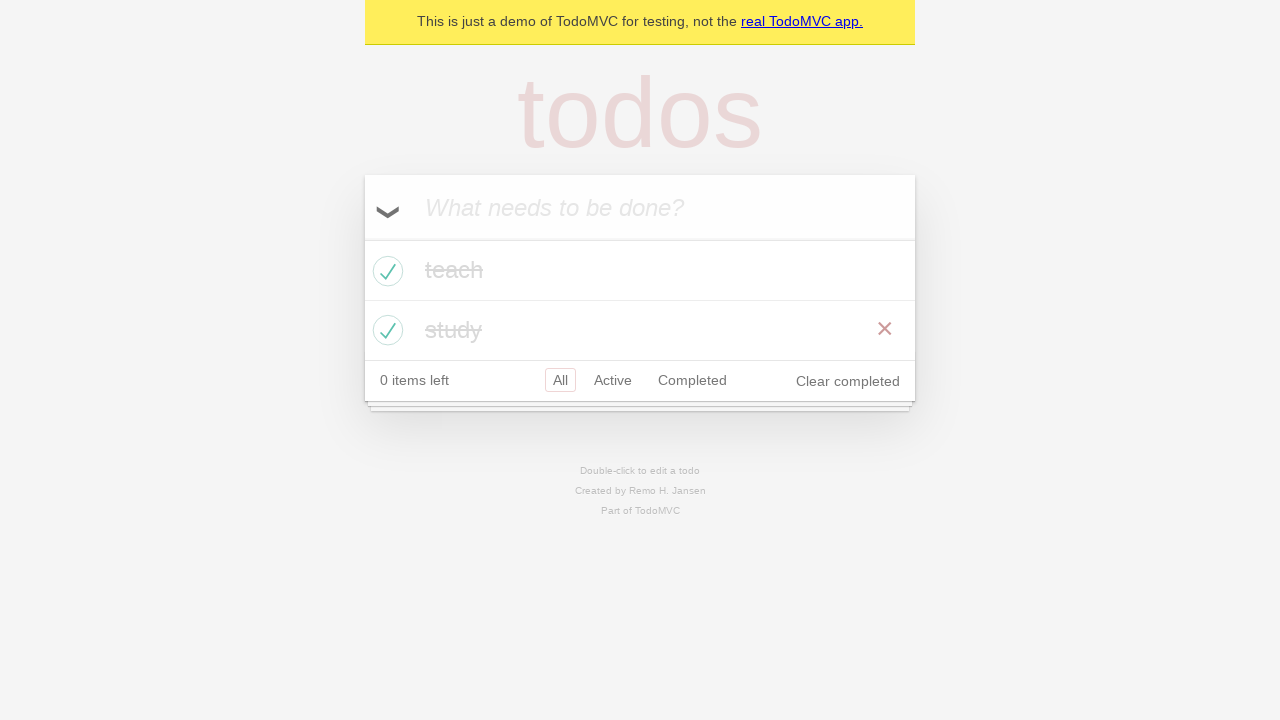